Tests Gmail login form by entering an email address and clicking the Next button

Starting URL: http://gmail.com

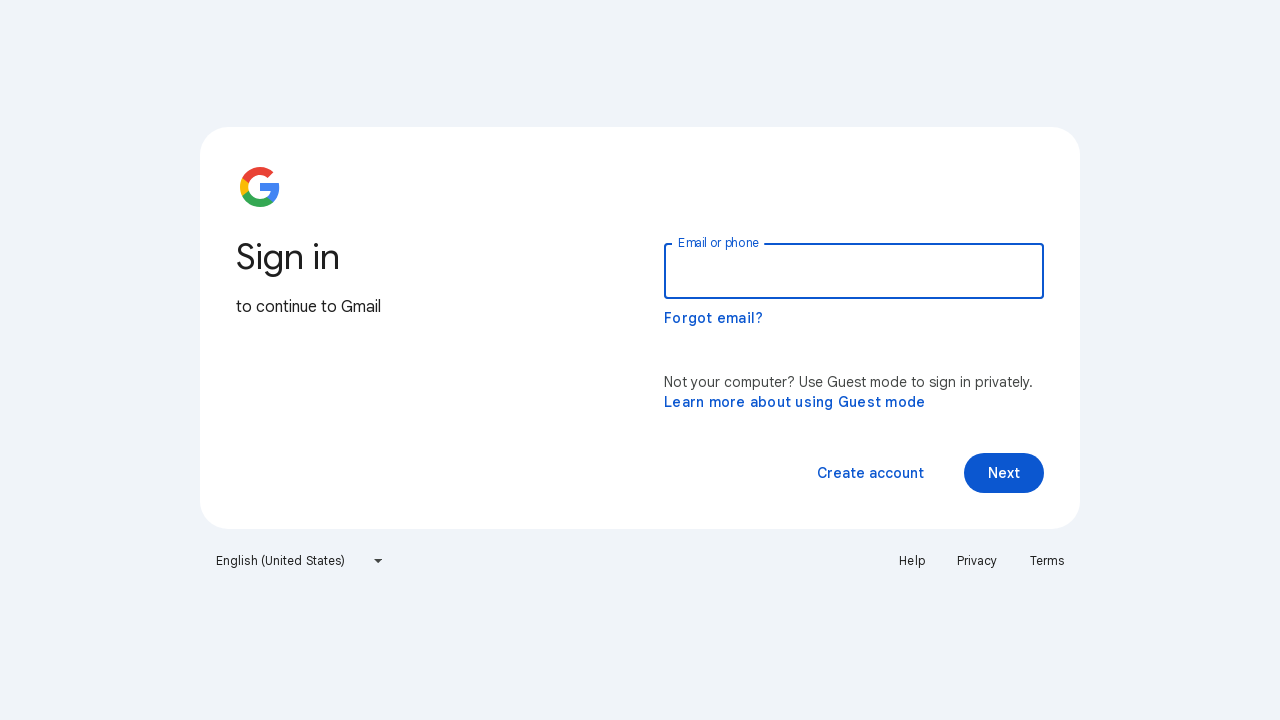

Filled email field with 'testuser384@gmail.com' on #identifierId
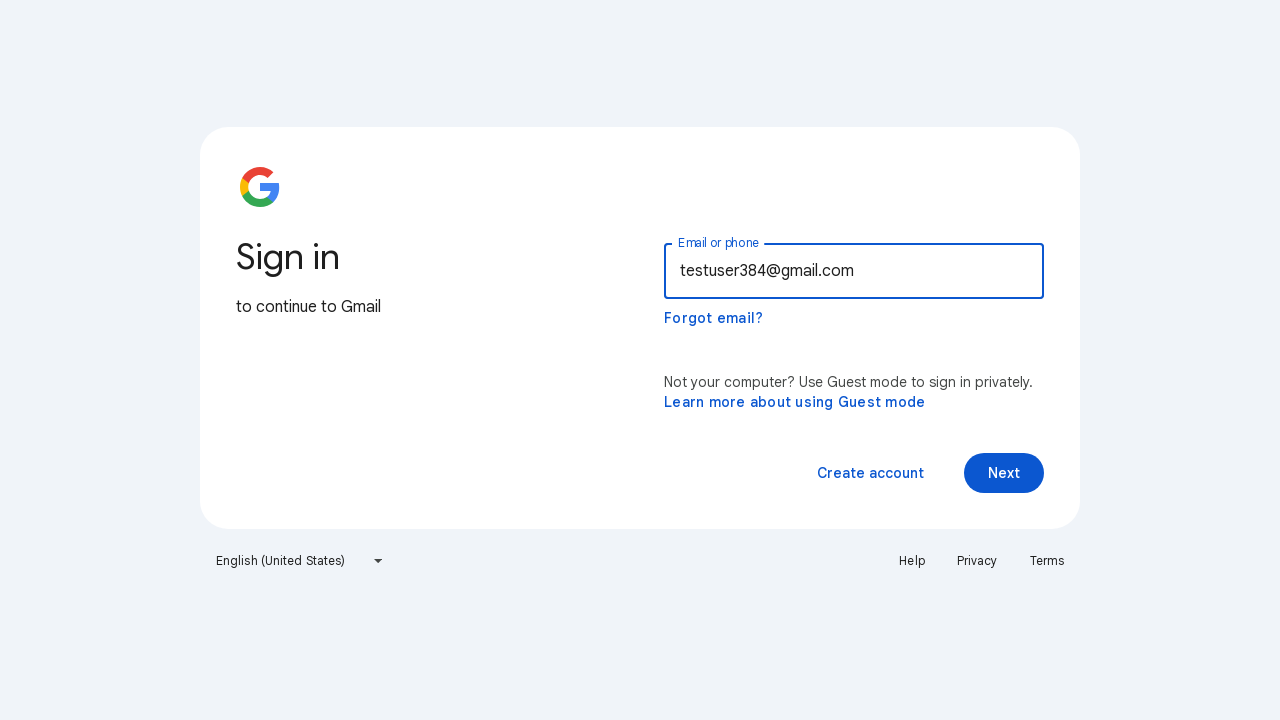

Clicked Next button to proceed with login at (1004, 473) on .VfPpkd-vQzf8d >> nth=1
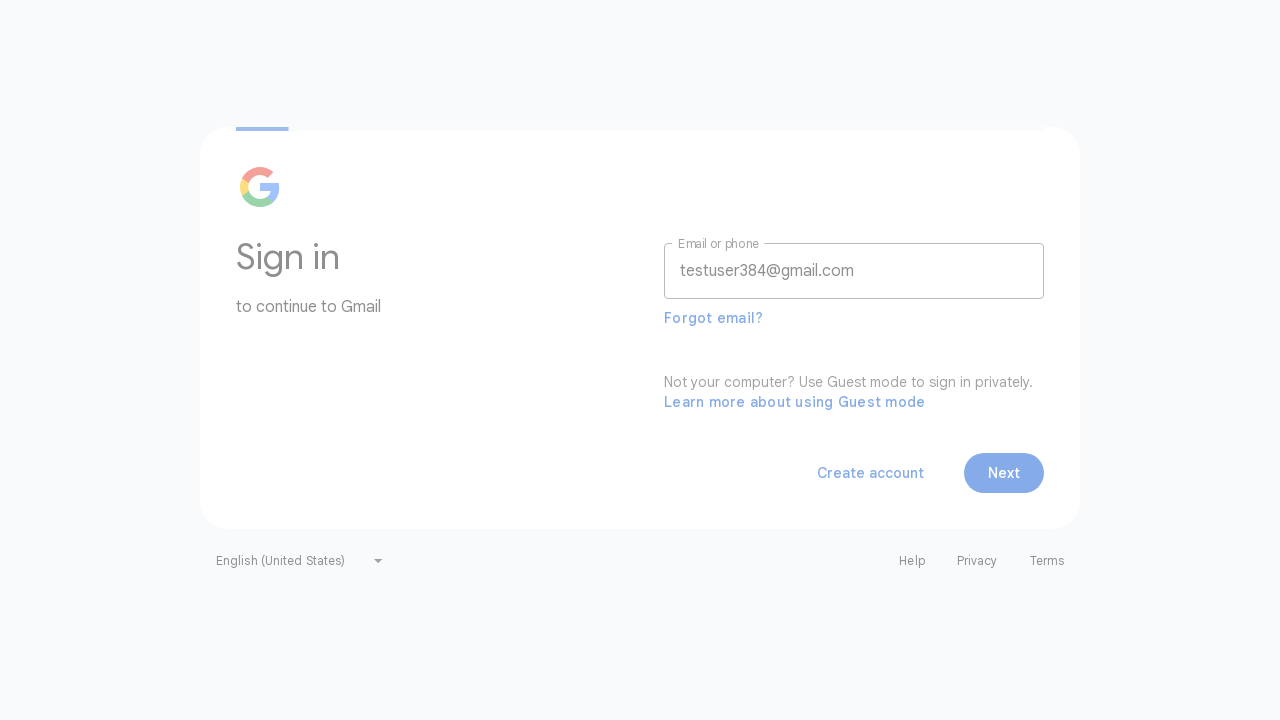

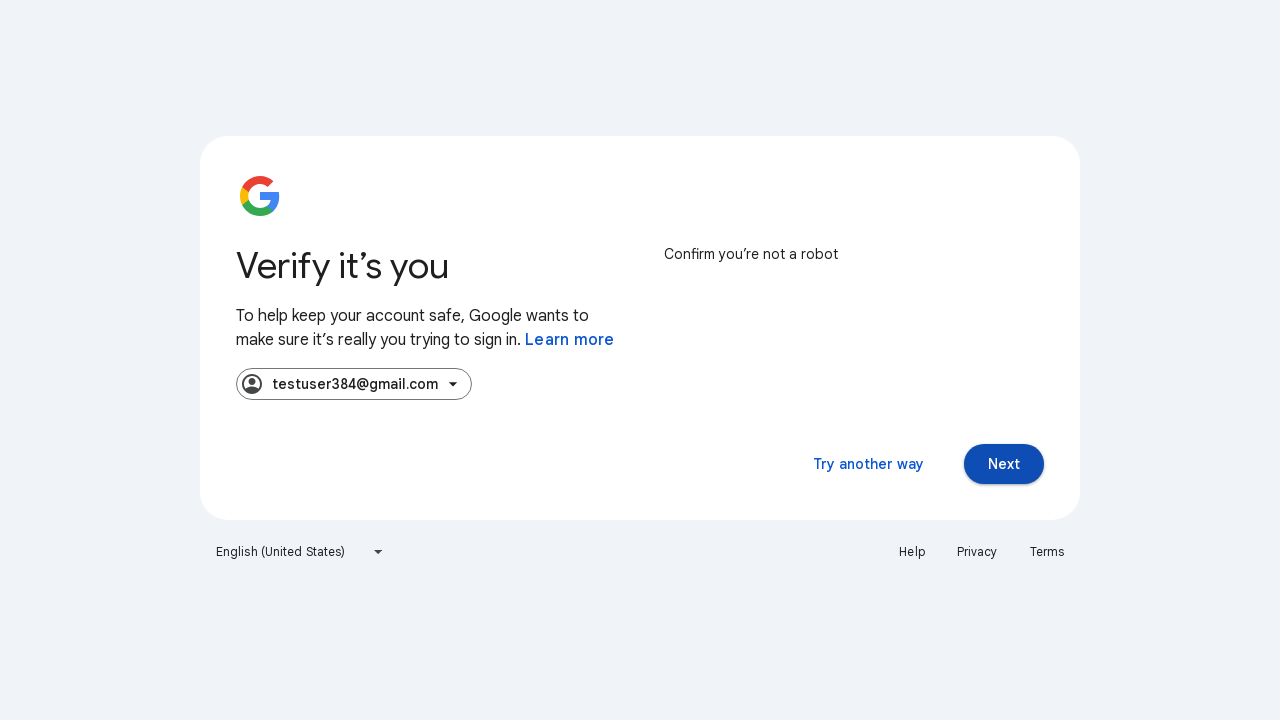